Tests navigation to Browse Languages page, clicks on M letter, and verifies the last language in the list

Starting URL: http://www.99-bottles-of-beer.net/

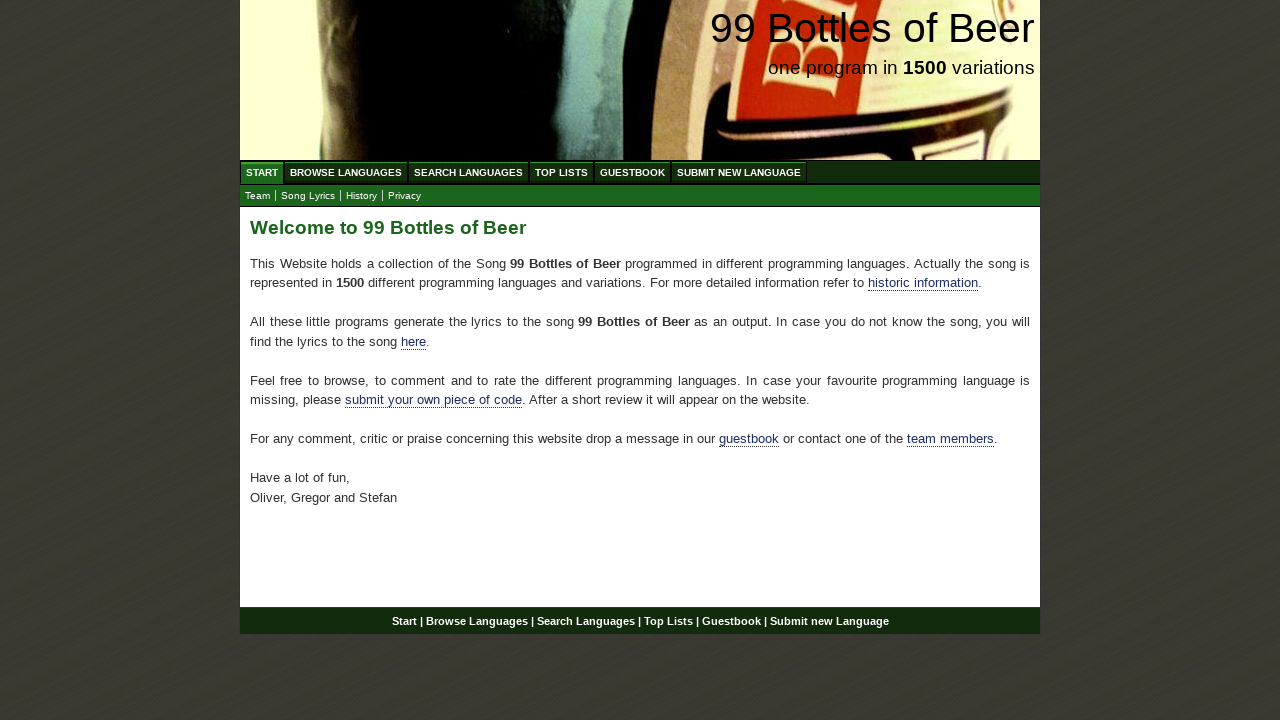

Clicked on Browse Languages link at (346, 172) on #menu a[href='/abc.html']
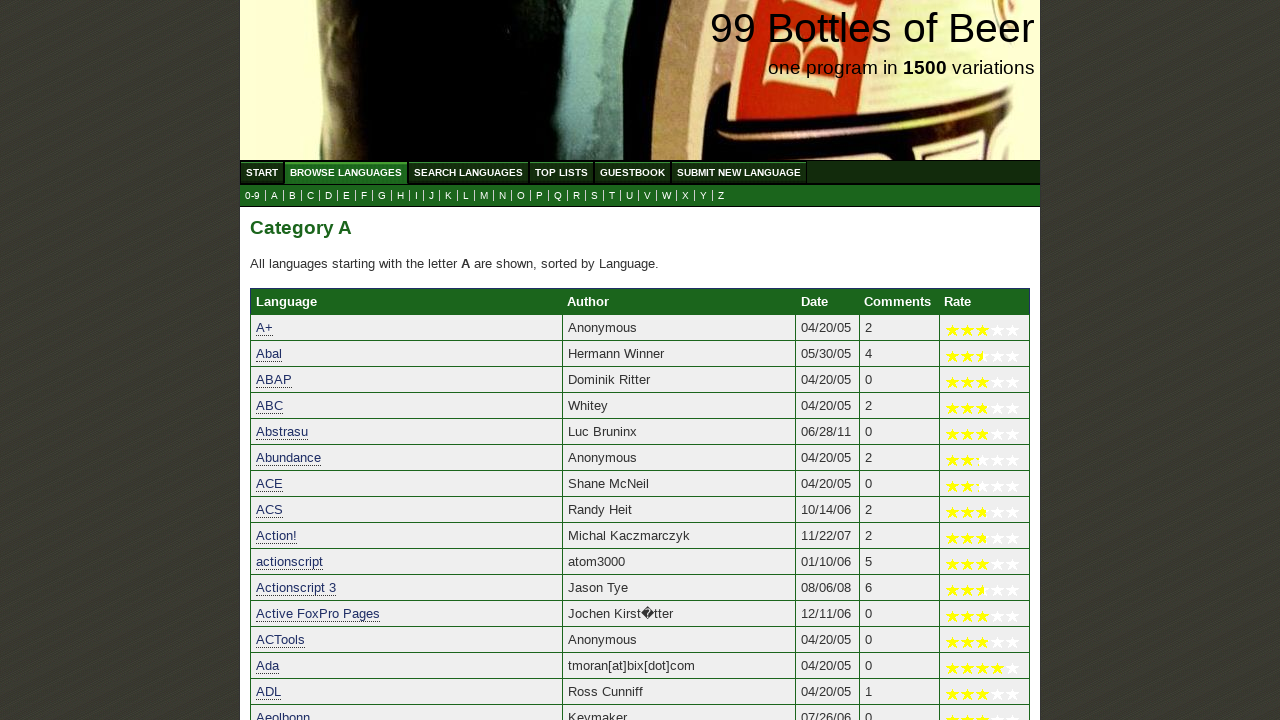

Clicked on M letter link to filter languages at (484, 196) on a[href='m.html']
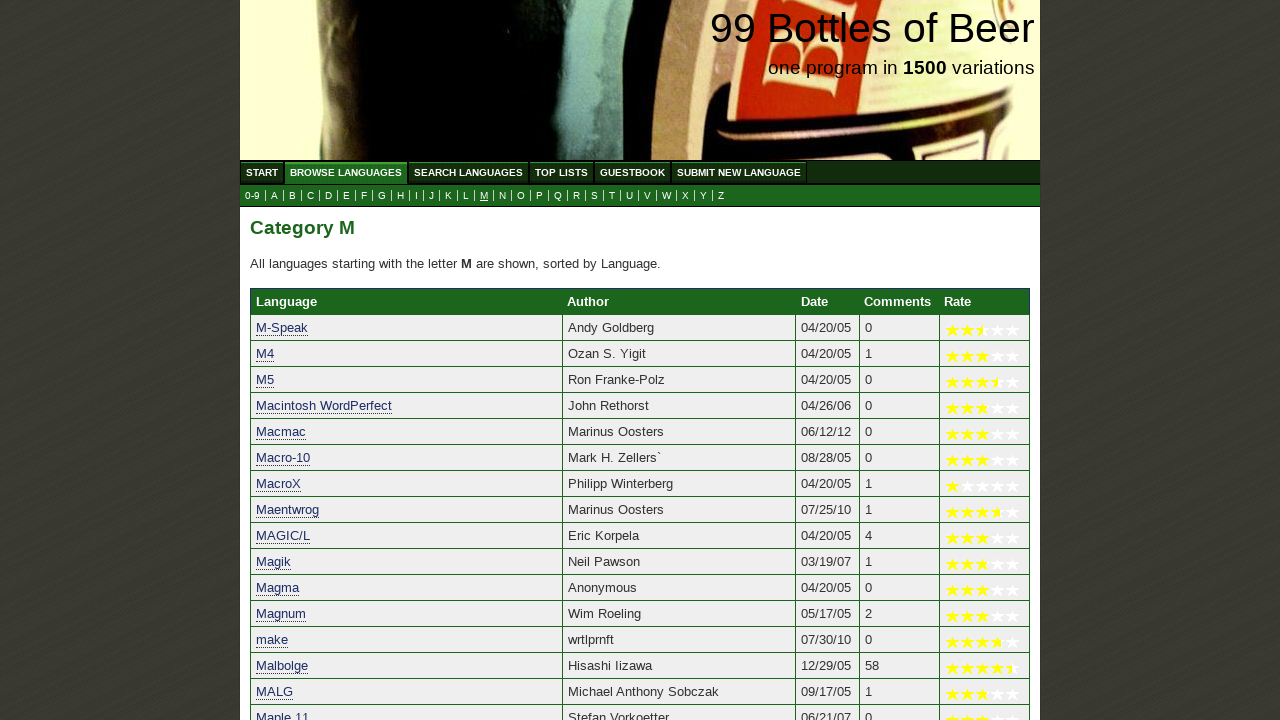

Language table with M languages loaded
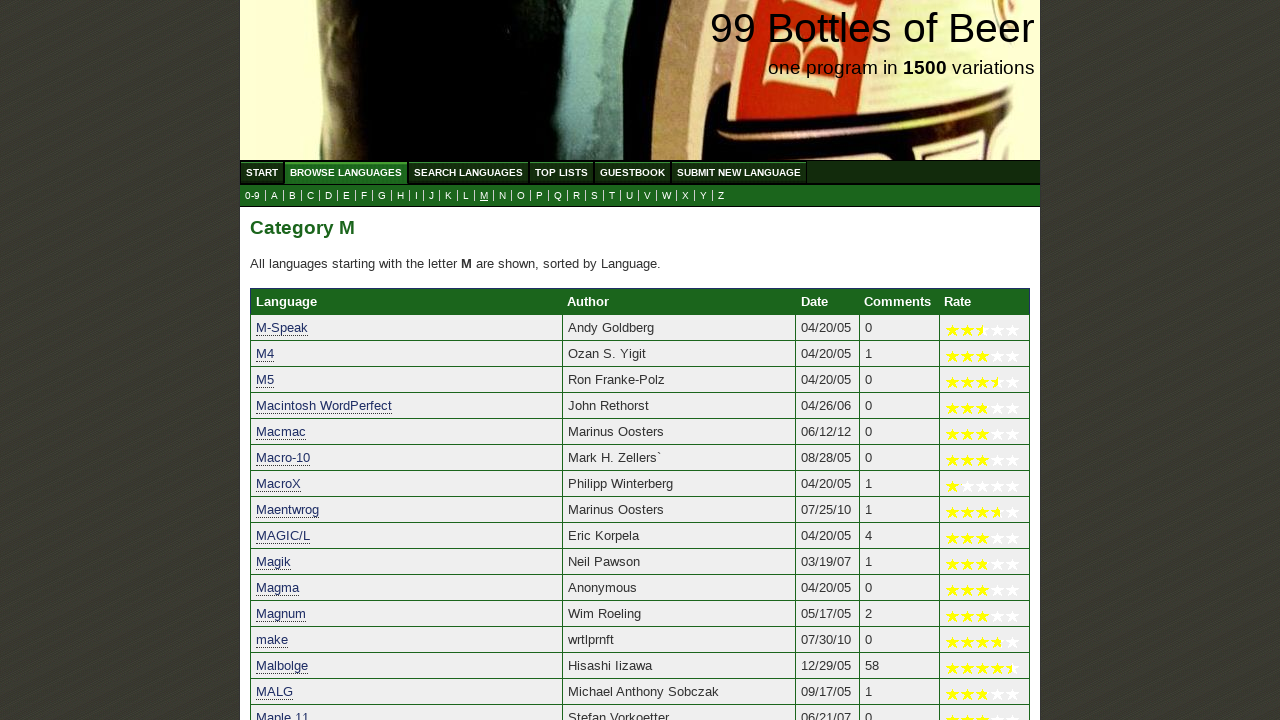

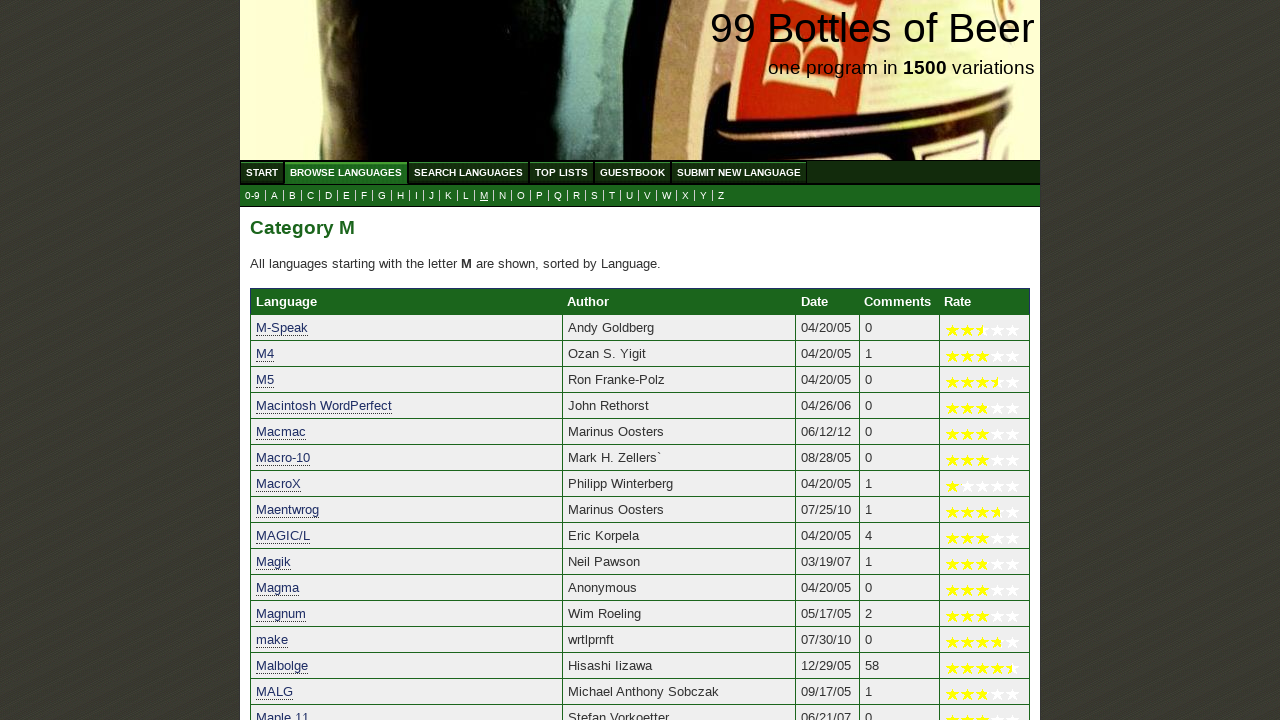